Navigates to Demoblaze e-commerce site and verifies that the category navigation menu (CATEGORIES, Phones, Laptops, Monitors) is displayed and enabled

Starting URL: https://www.demoblaze.com/

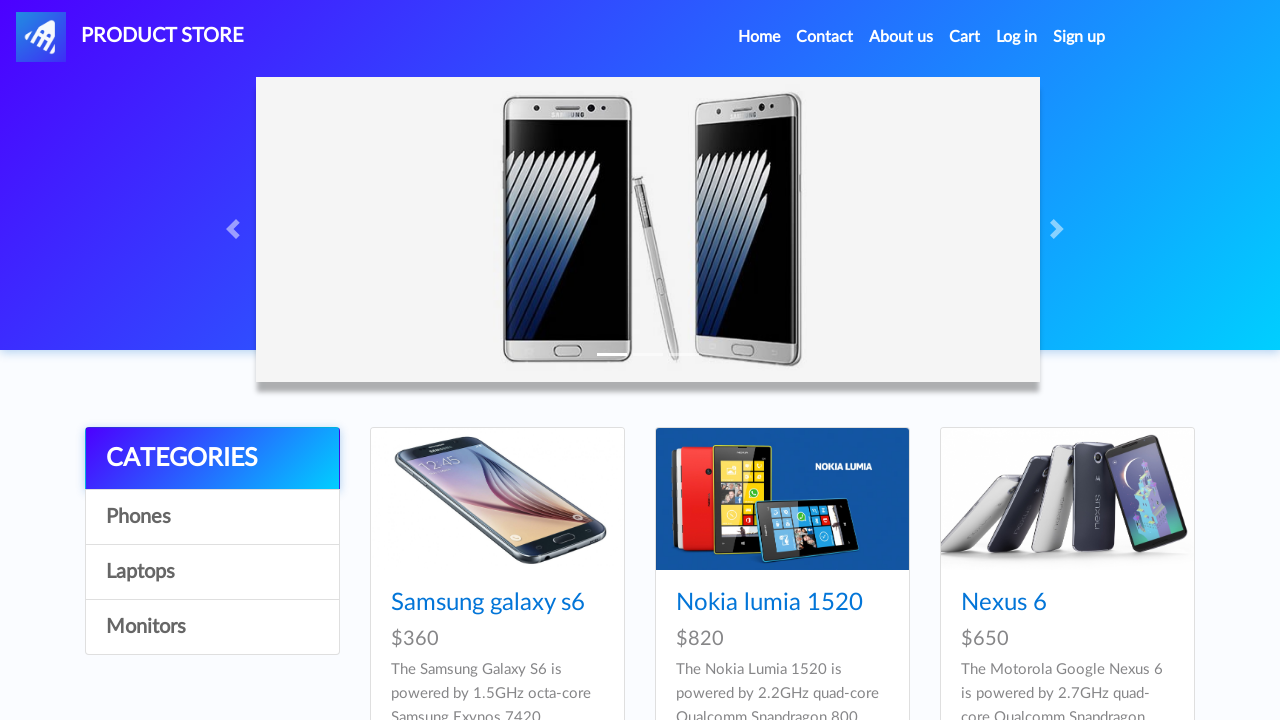

Waited for category list to load
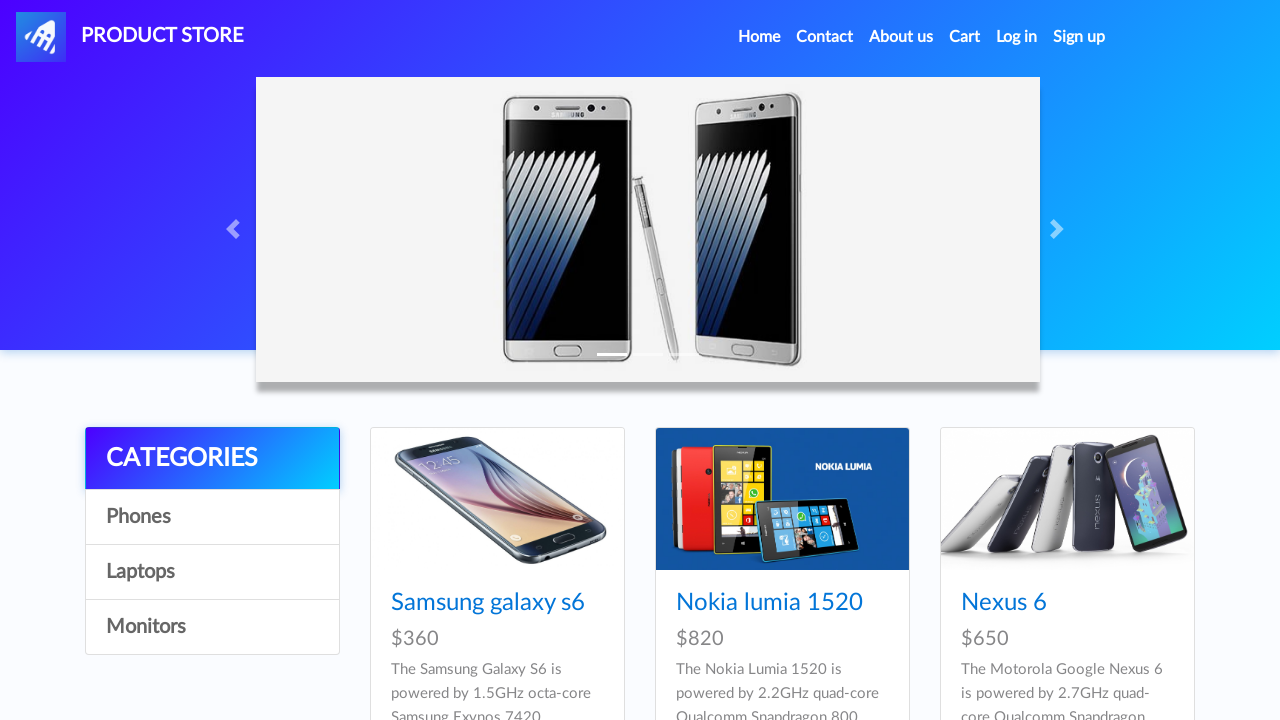

Located all category elements
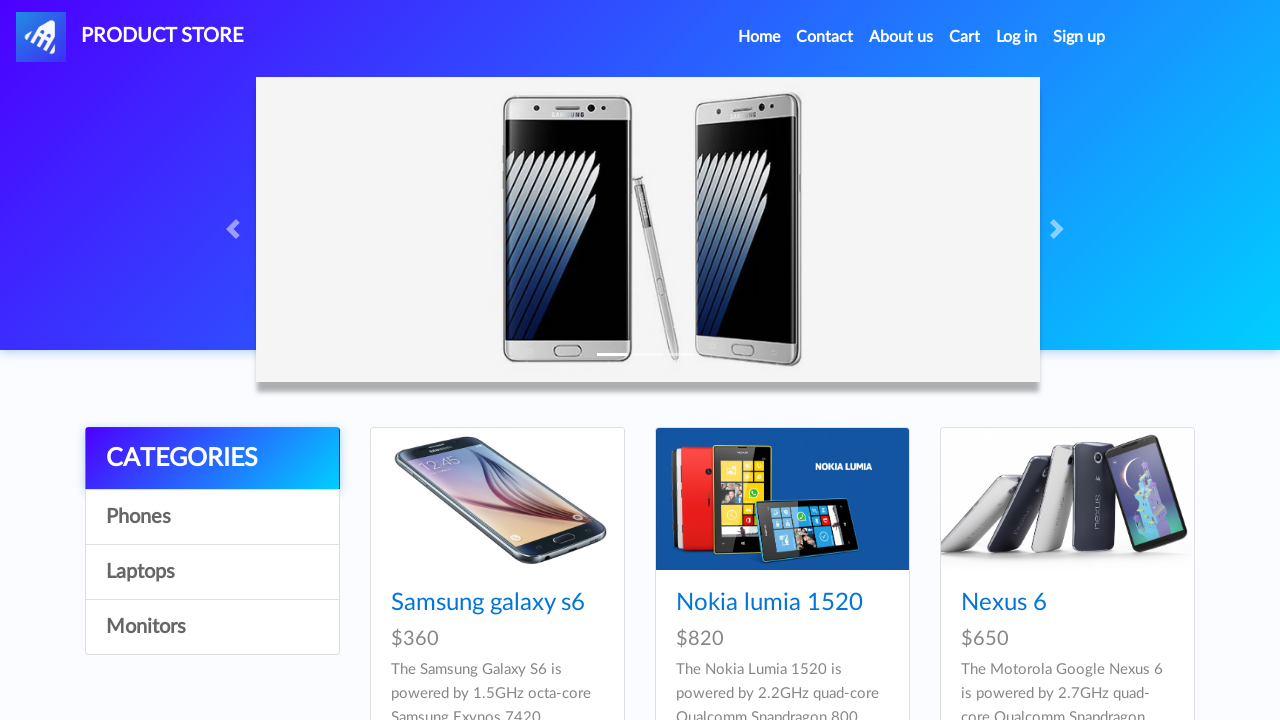

Verified that 4 categories exist
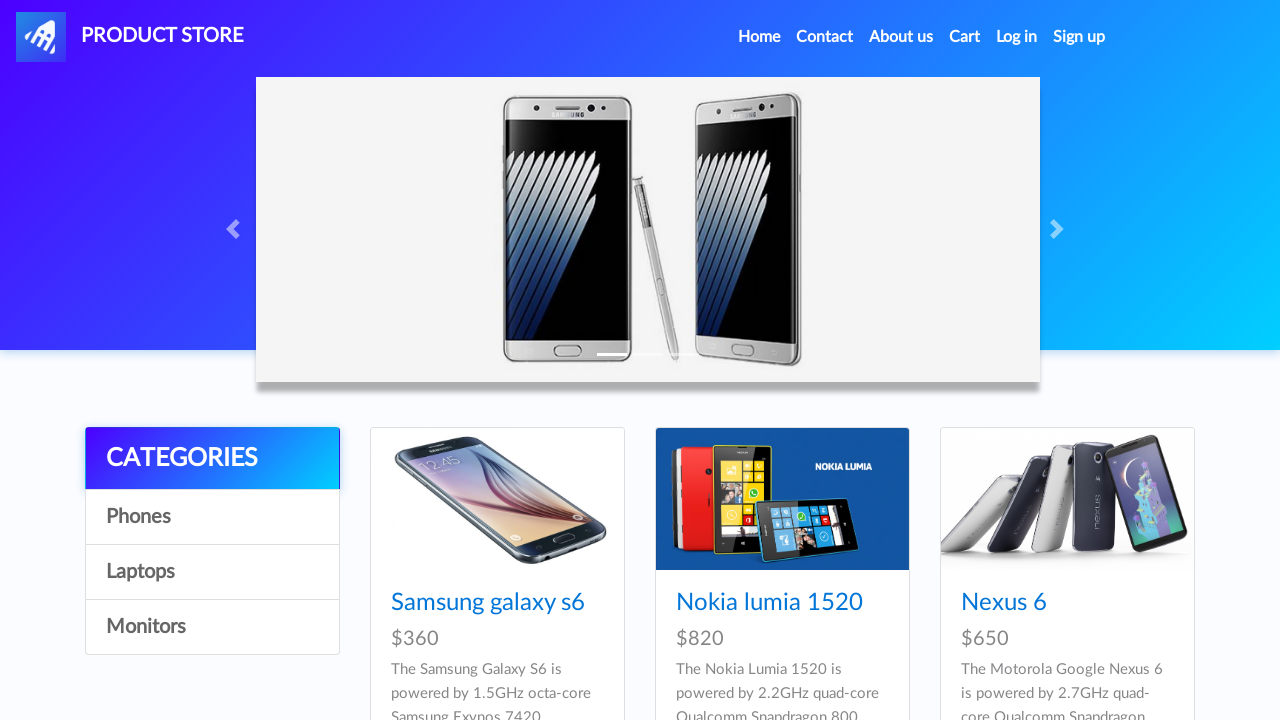

Verified that category 0 (CATEGORIES) is visible
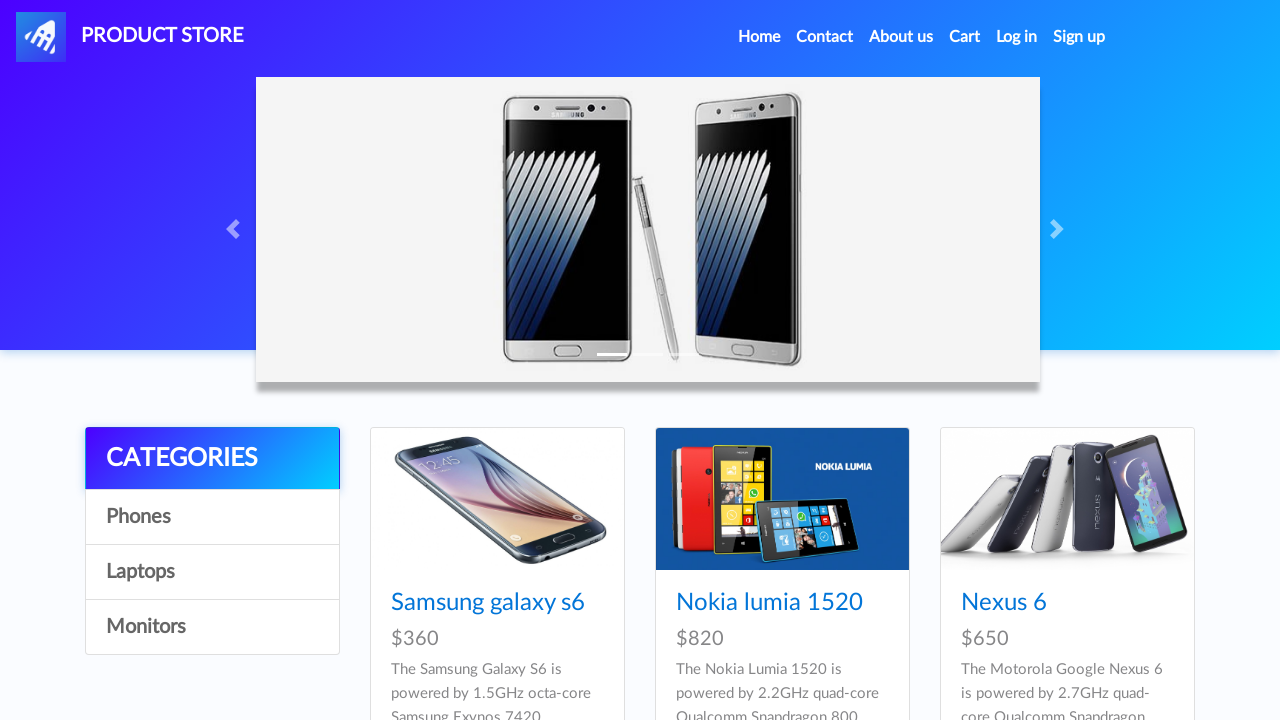

Verified that category 0 (CATEGORIES) is enabled
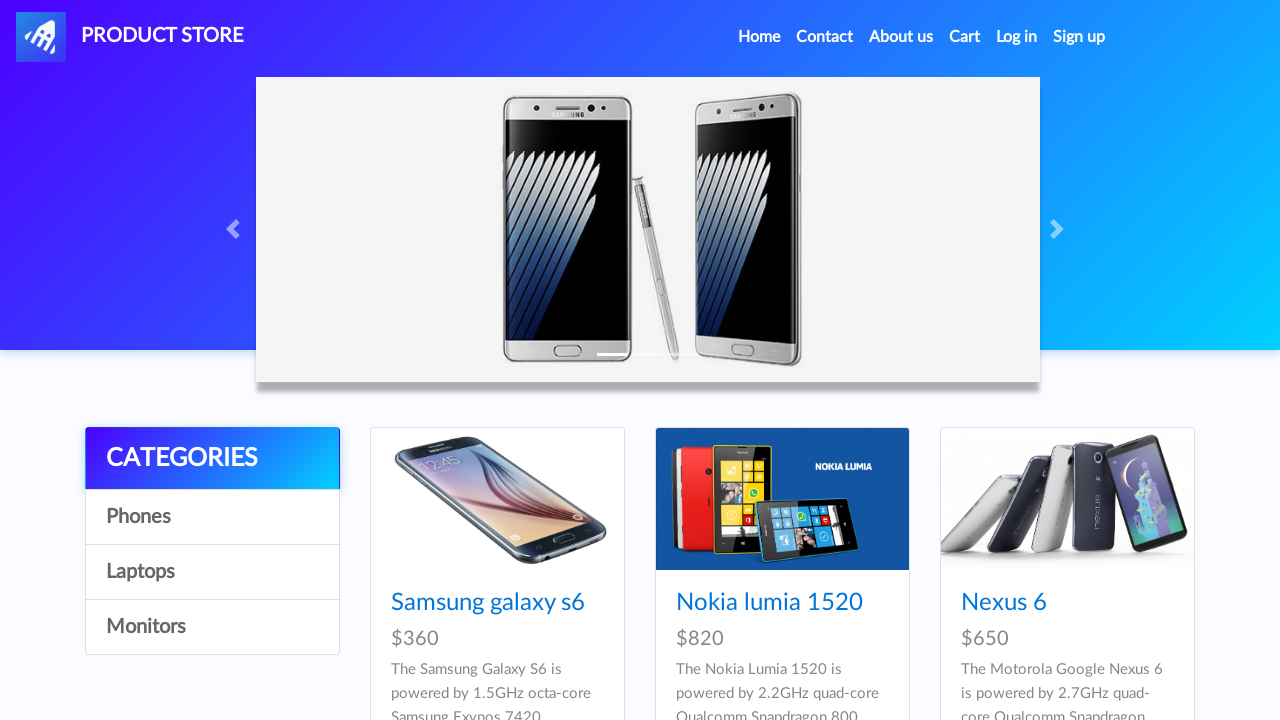

Verified that category 1 (Phones) is visible
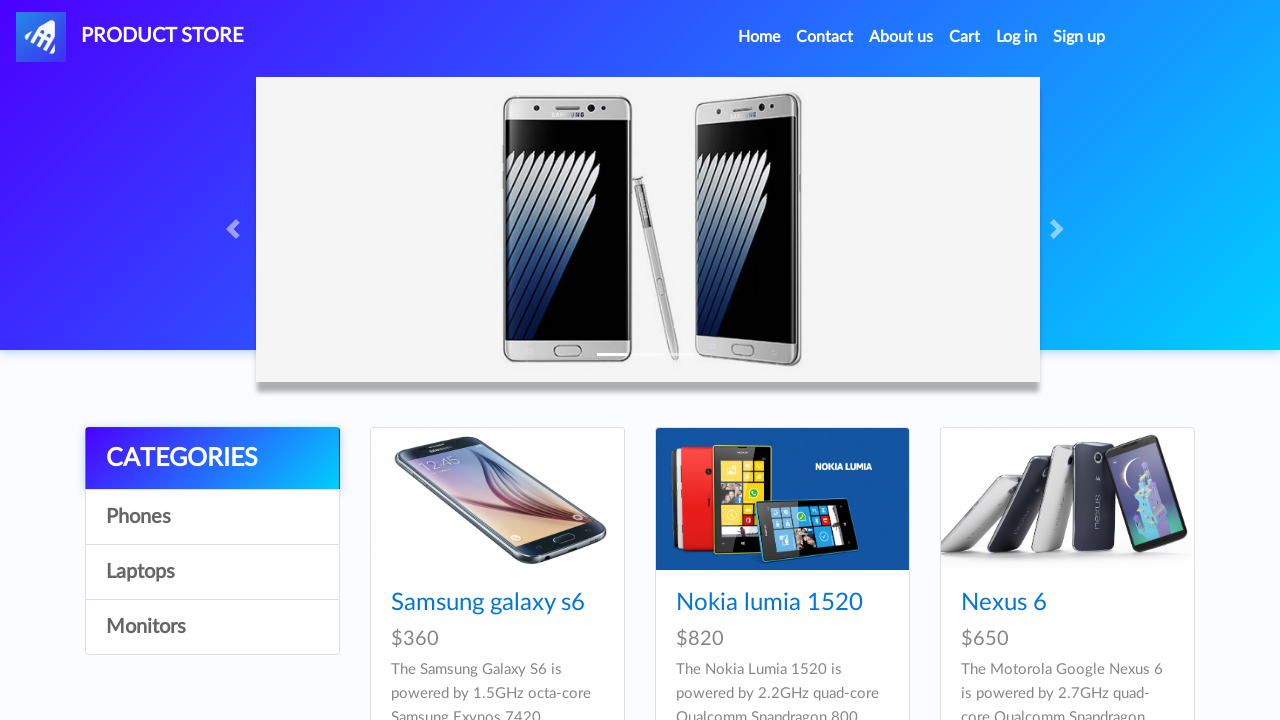

Verified that category 1 (Phones) is enabled
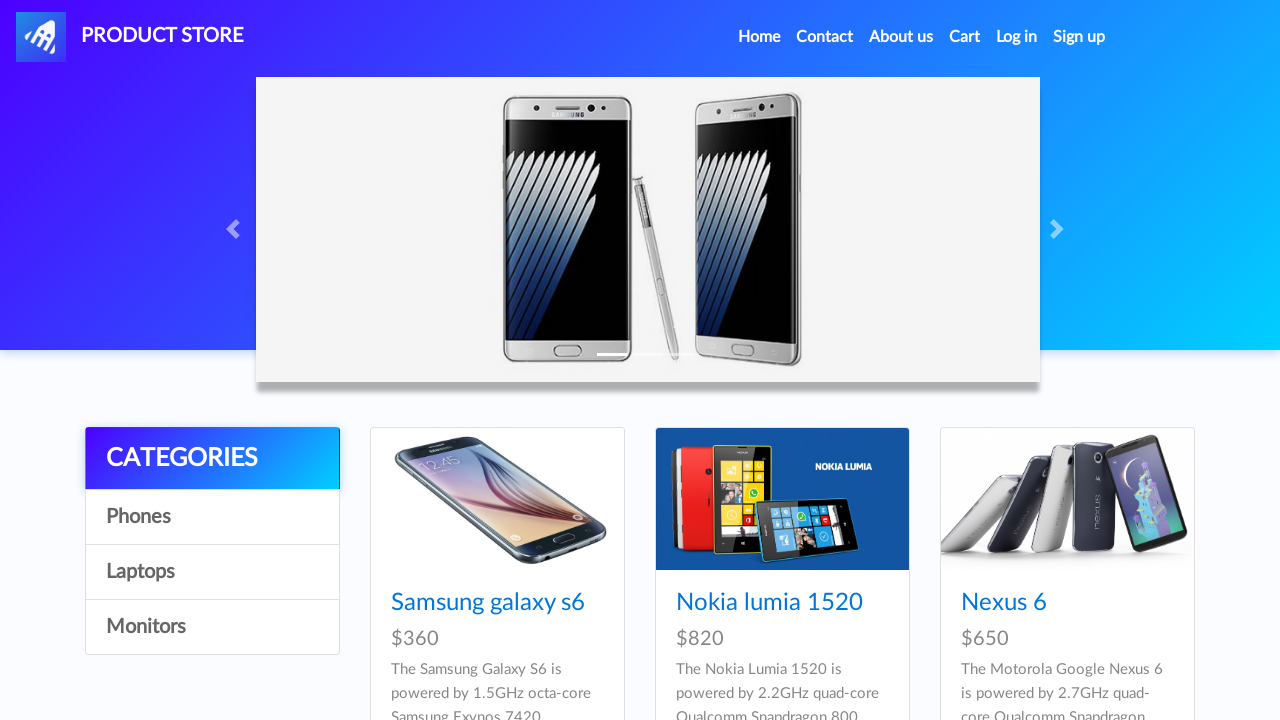

Verified that category 2 (Laptops) is visible
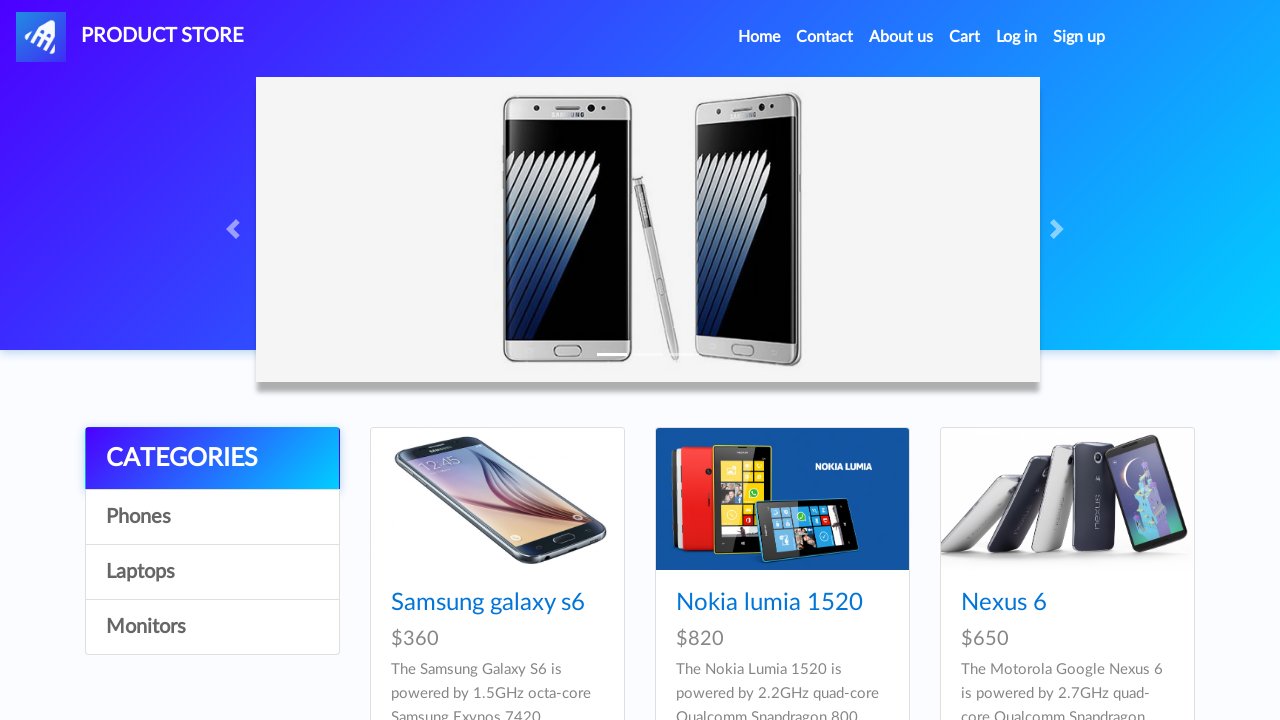

Verified that category 2 (Laptops) is enabled
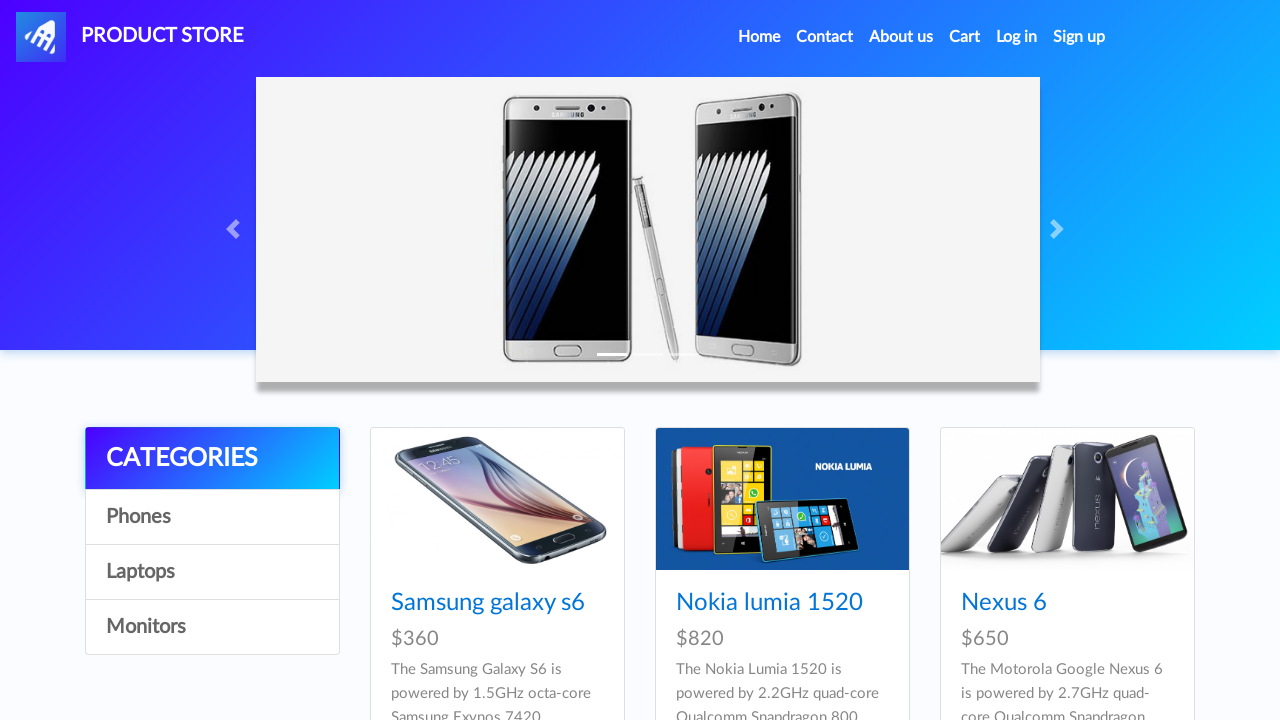

Verified that category 3 (Monitors) is visible
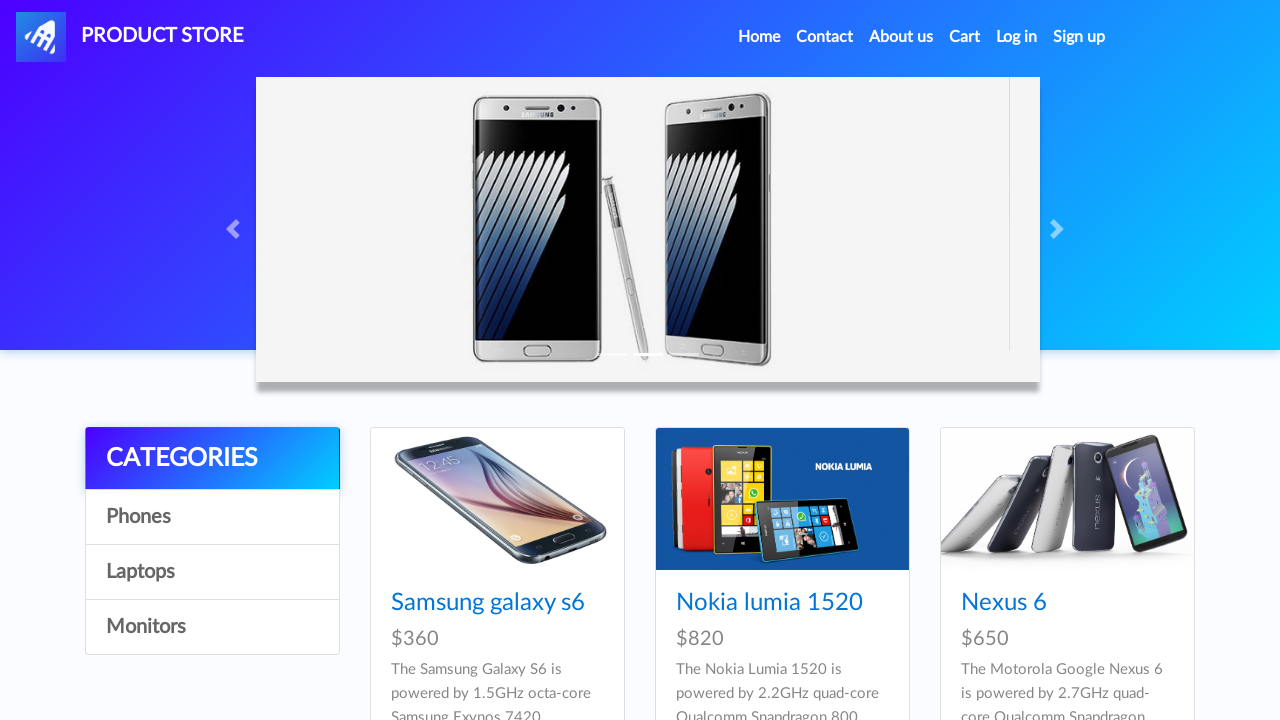

Verified that category 3 (Monitors) is enabled
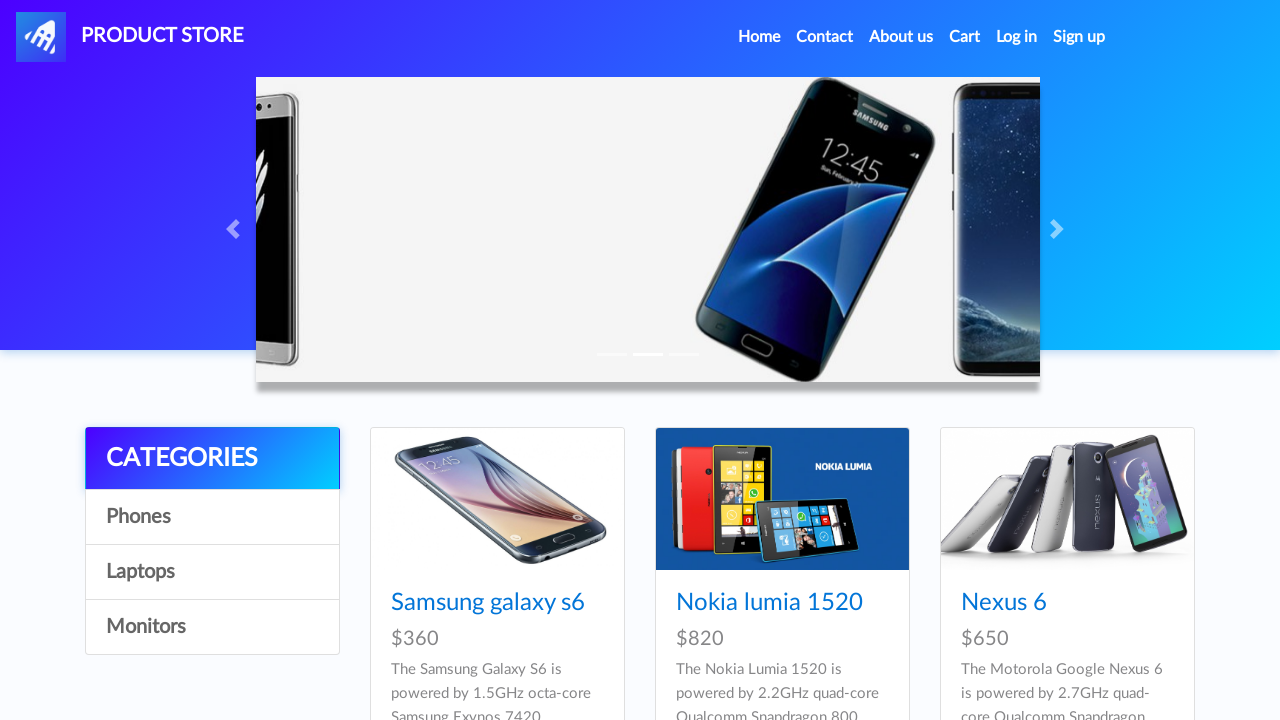

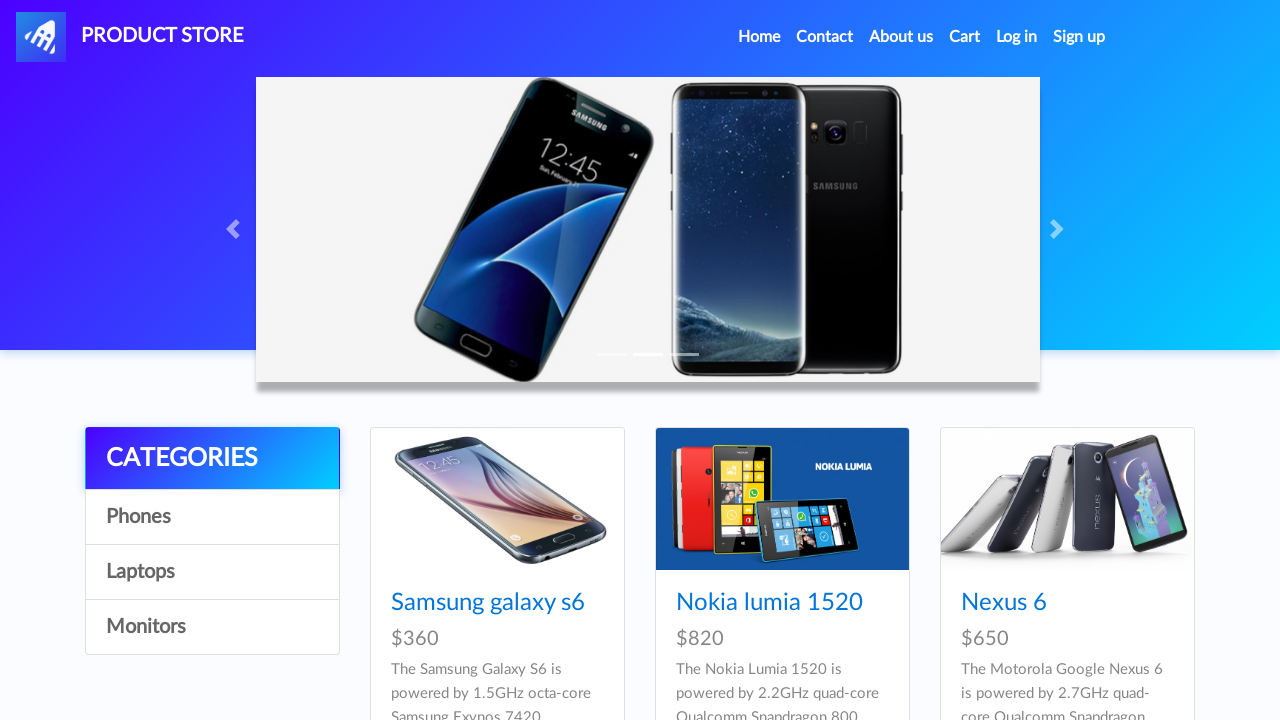